Tests dismissing a JavaScript confirm alert by clicking the confirm button, dismissing the alert, and verifying the cancel result message is displayed.

Starting URL: https://demoqa.com/alerts

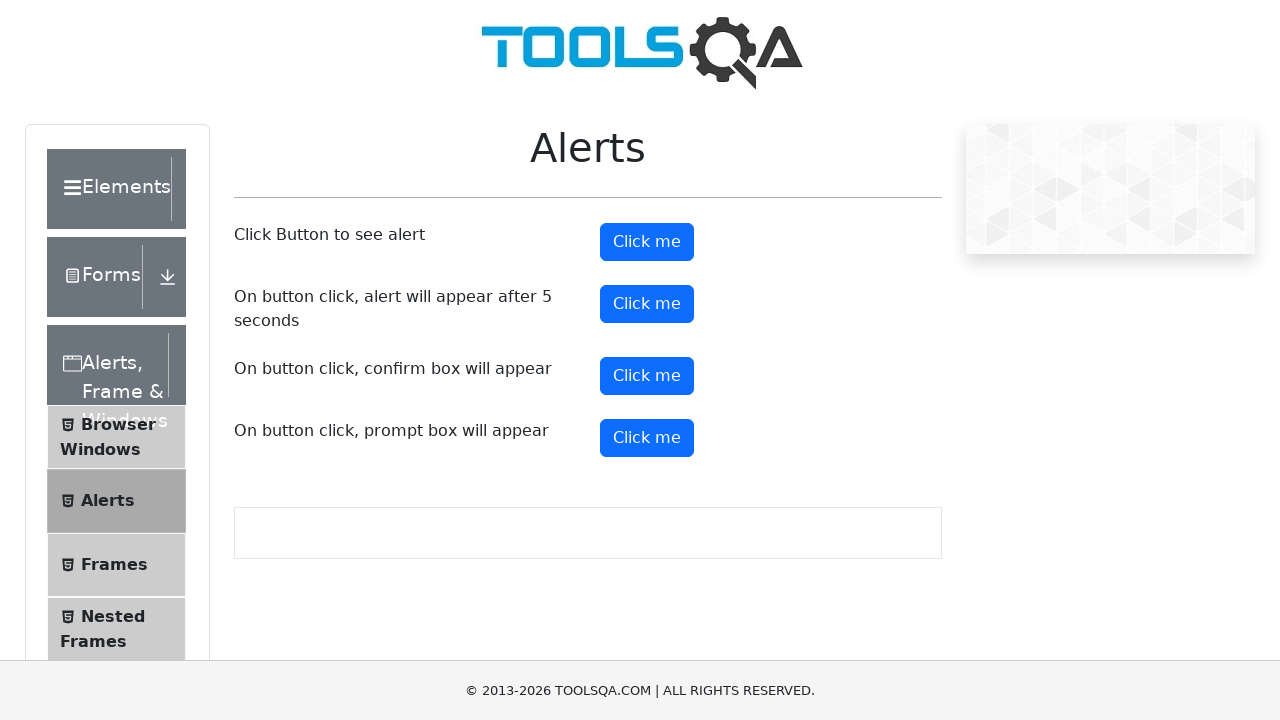

Clicked the confirm button to trigger the alert at (647, 376) on #confirmButton
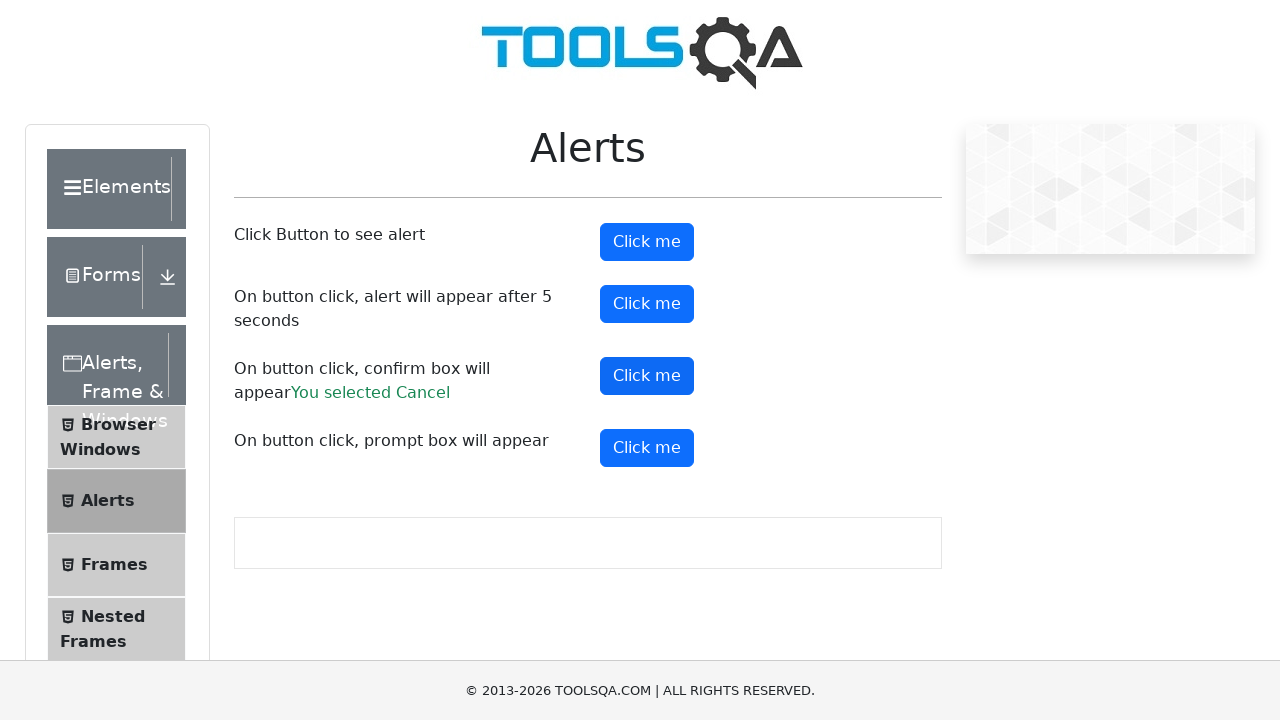

Set up dialog handler to dismiss the alert
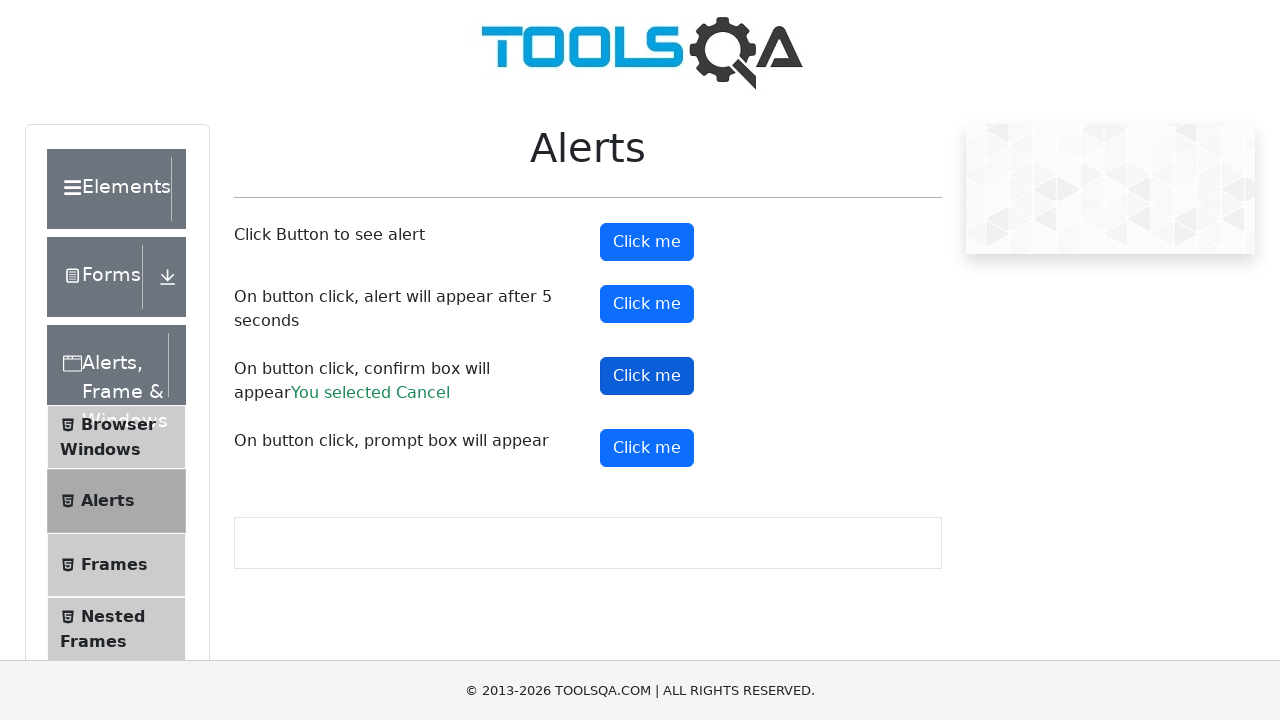

Waited for the result message to appear
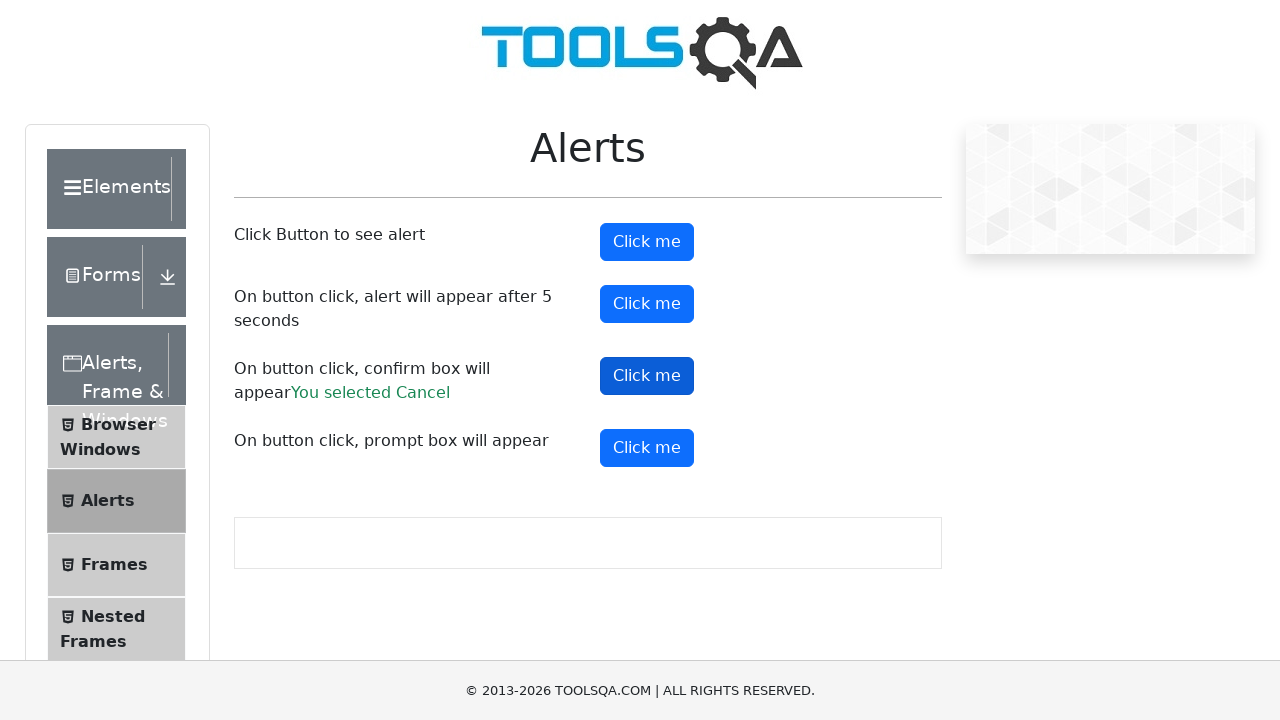

Retrieved the result message text
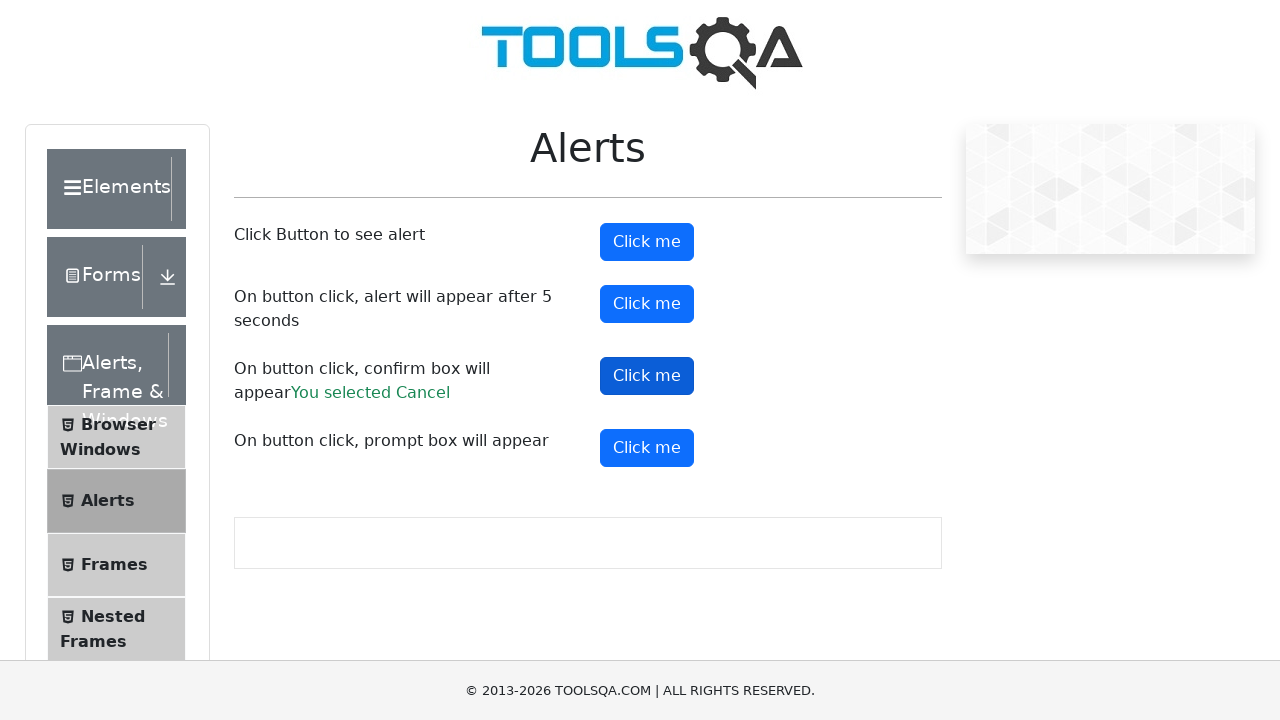

Verified that the cancel result message is displayed correctly
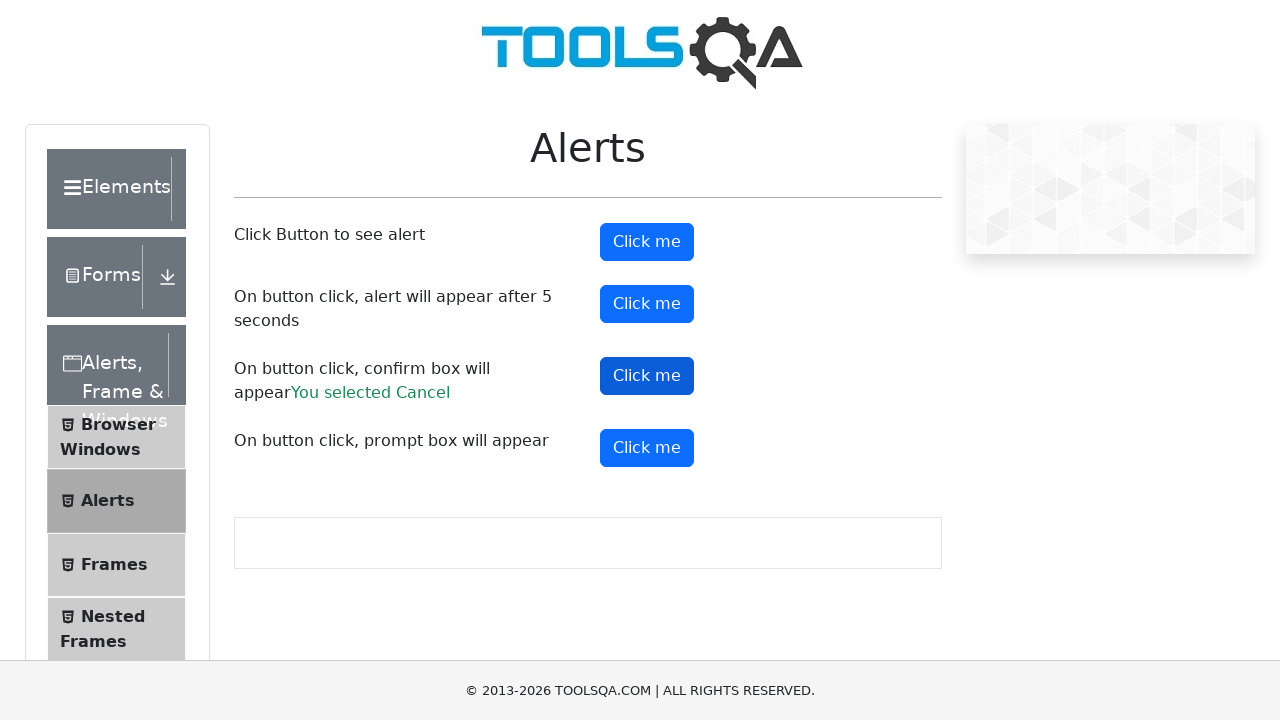

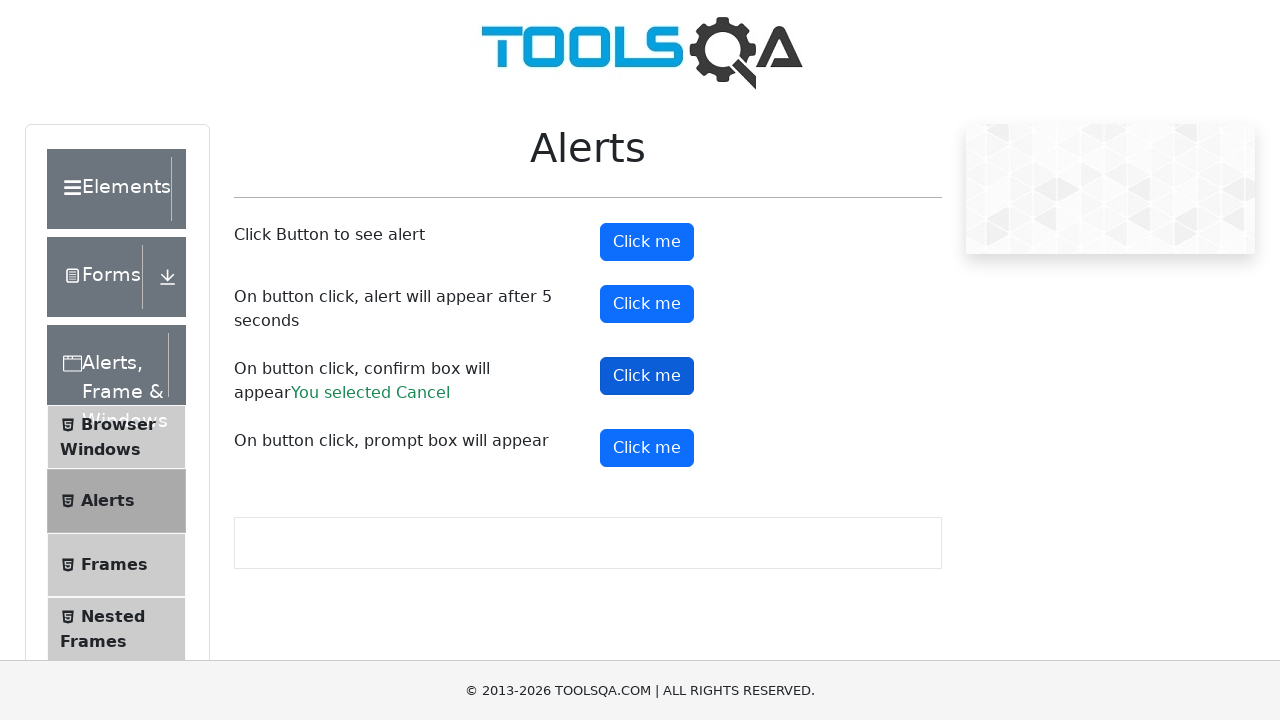